Tests complete checkout flow by adding an item to cart, placing an order, and filling out the checkout form with customer details

Starting URL: https://www.demoblaze.com/

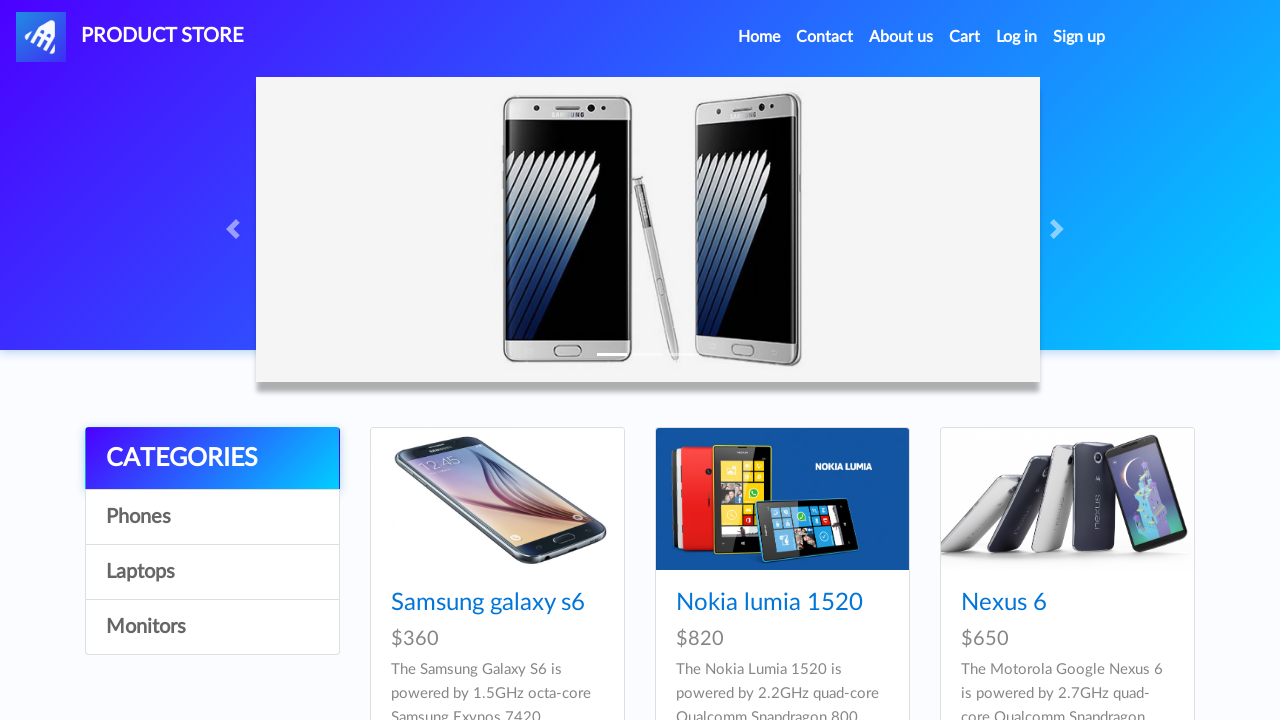

Clicked on first product item at (488, 603) on .card-block .hrefch >> nth=0
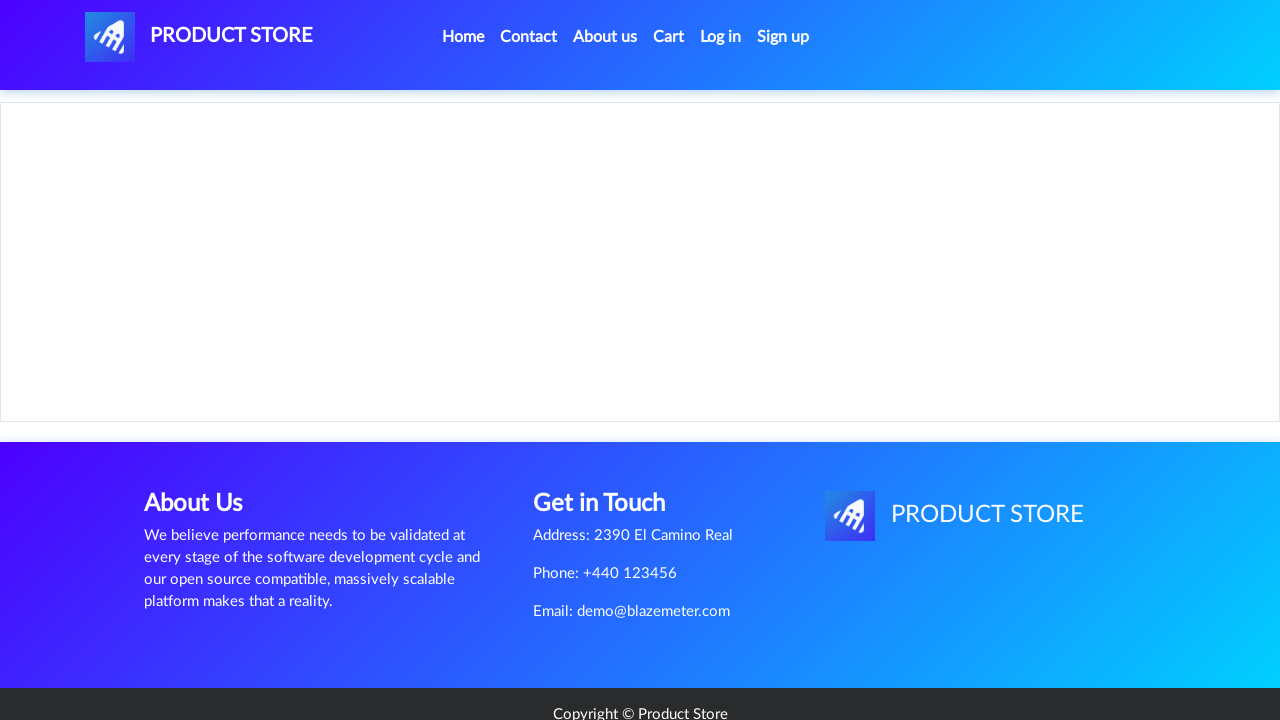

Product page loaded with 'Add to cart' button visible
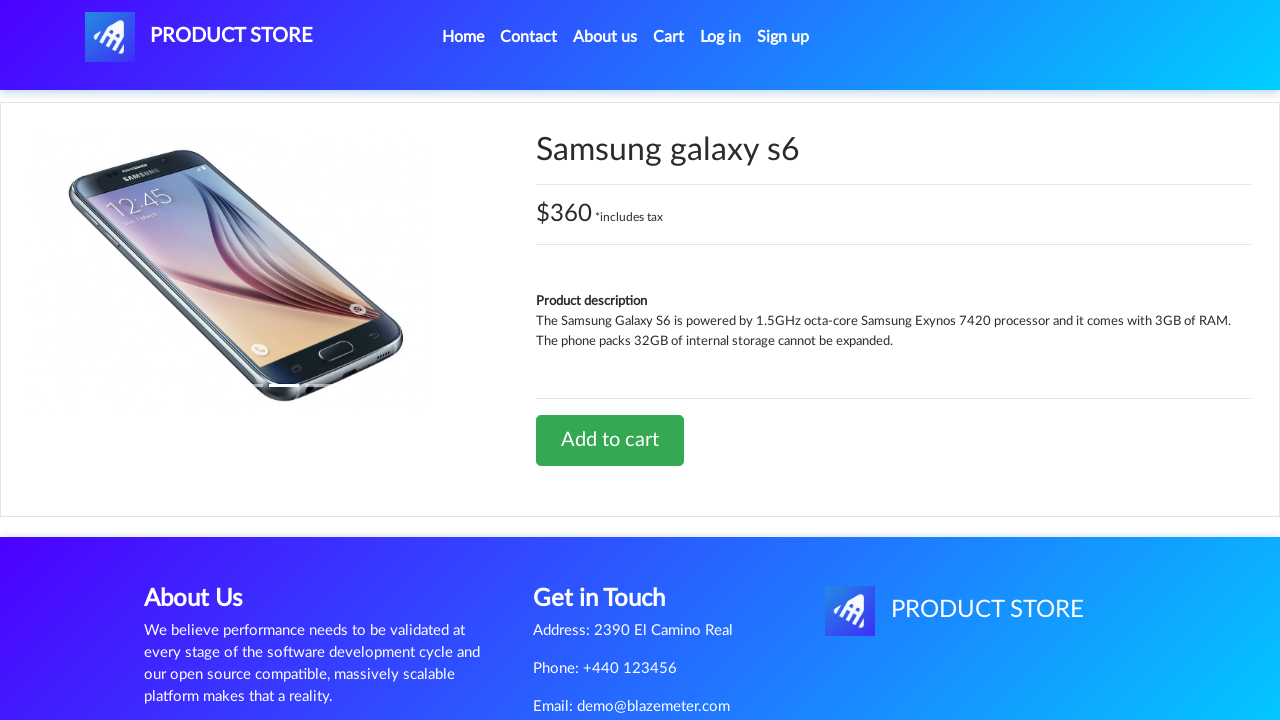

Clicked 'Add to cart' button at (610, 440) on a.btn-success:has-text('Add to cart')
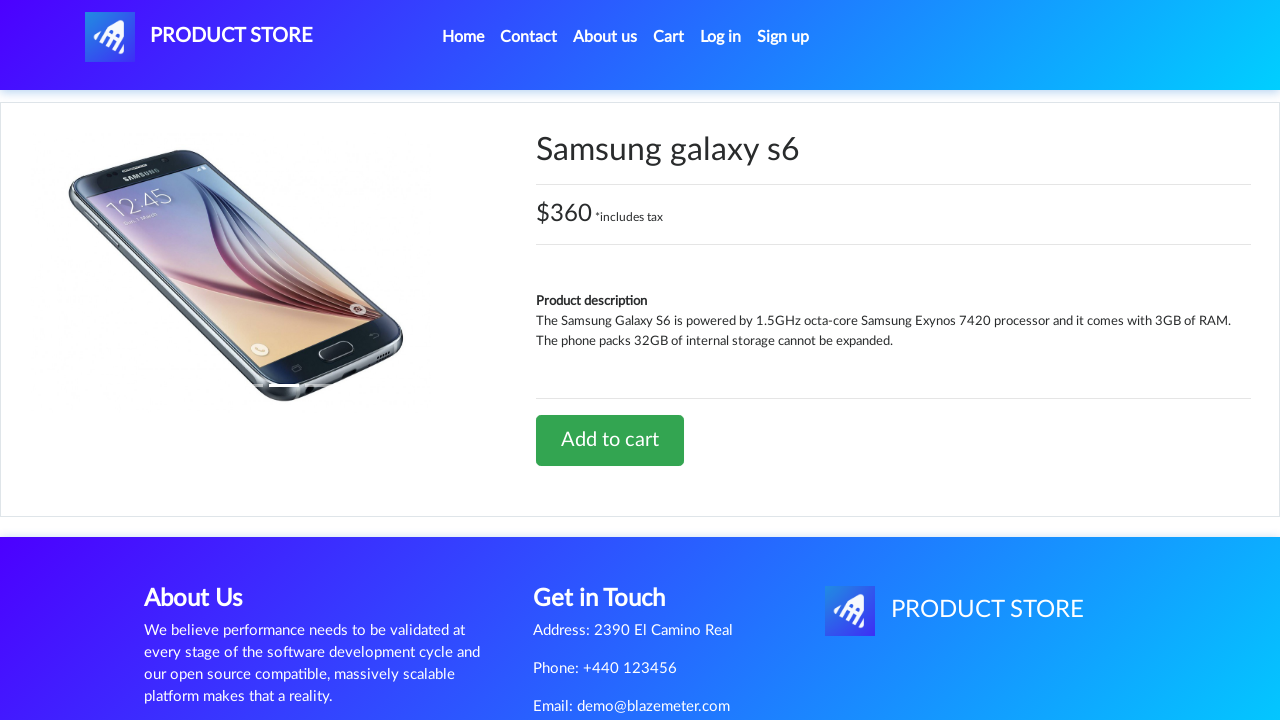

Waited for alert handling
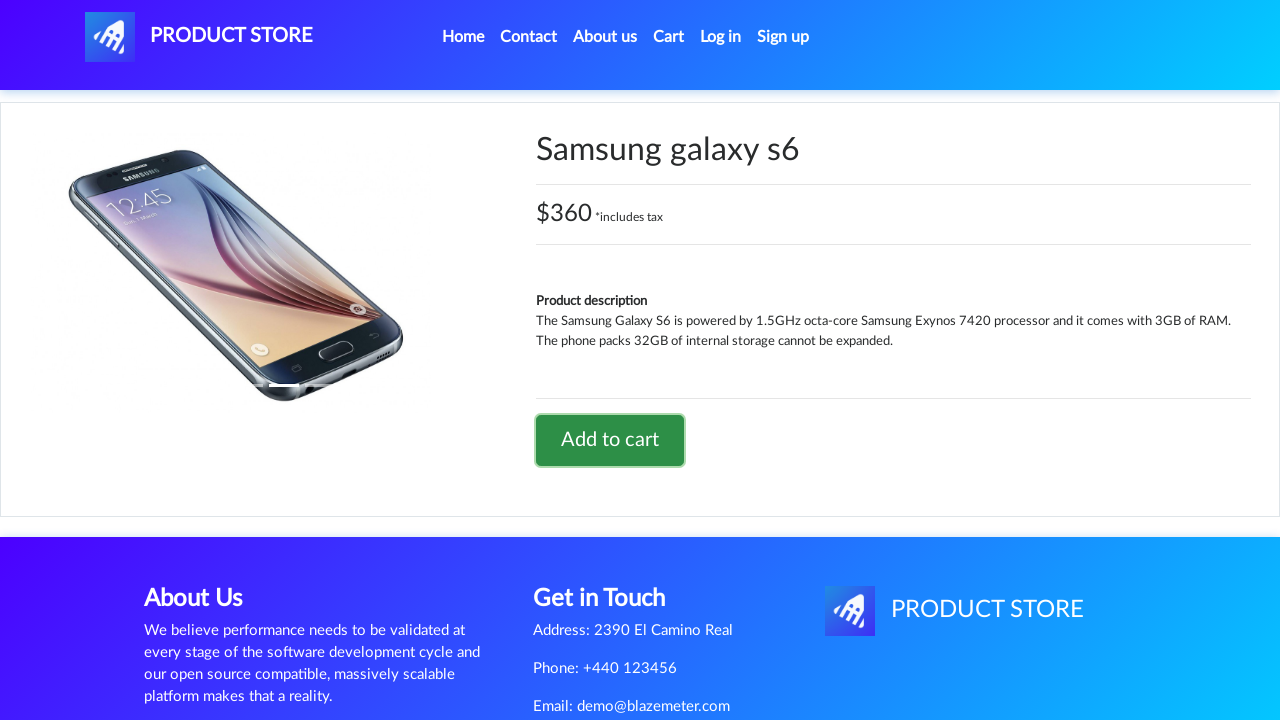

Clicked cart button to navigate to cart at (669, 37) on #cartur
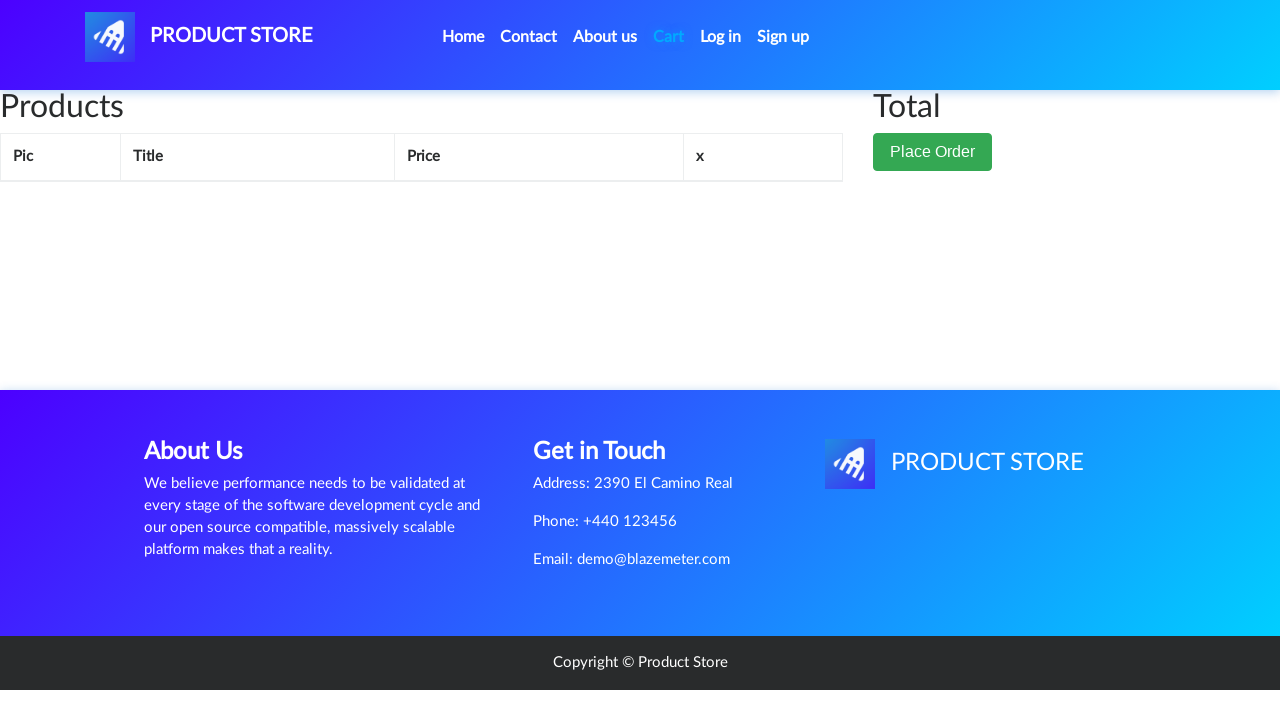

Cart page loaded with 'Place Order' button visible
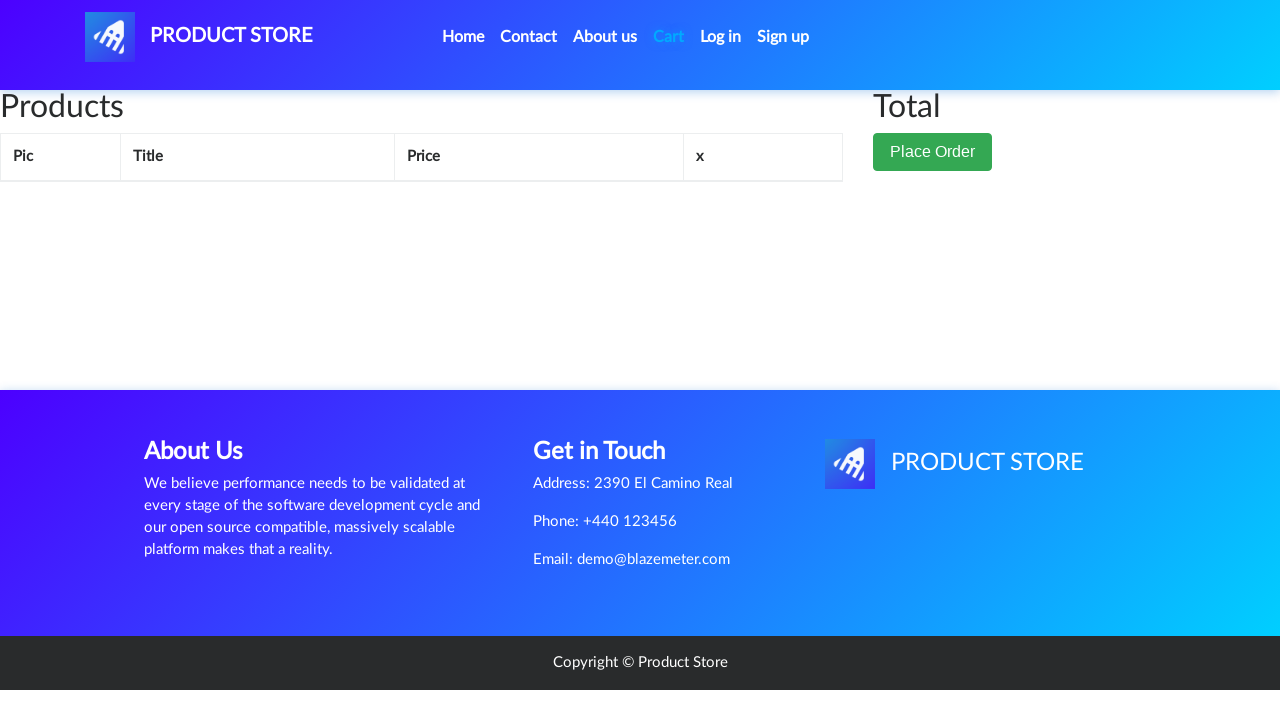

Clicked 'Place Order' button at (933, 191) on button:has-text('Place Order')
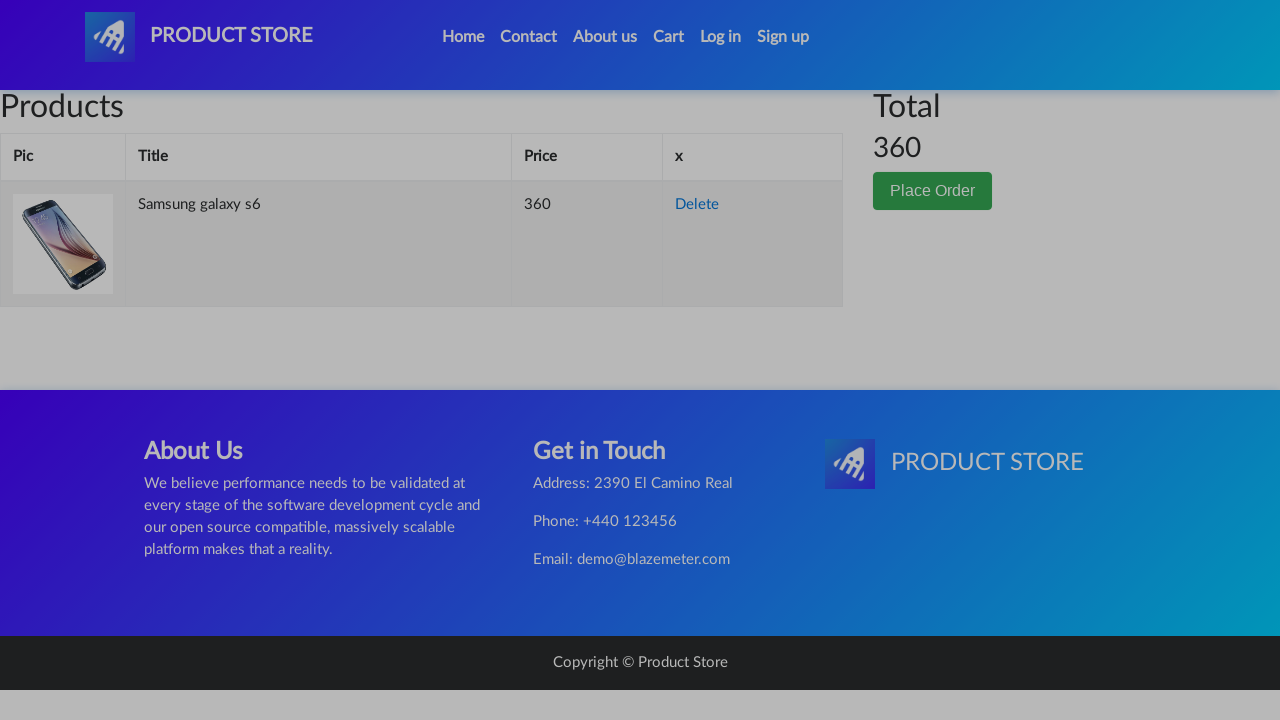

Order form loaded
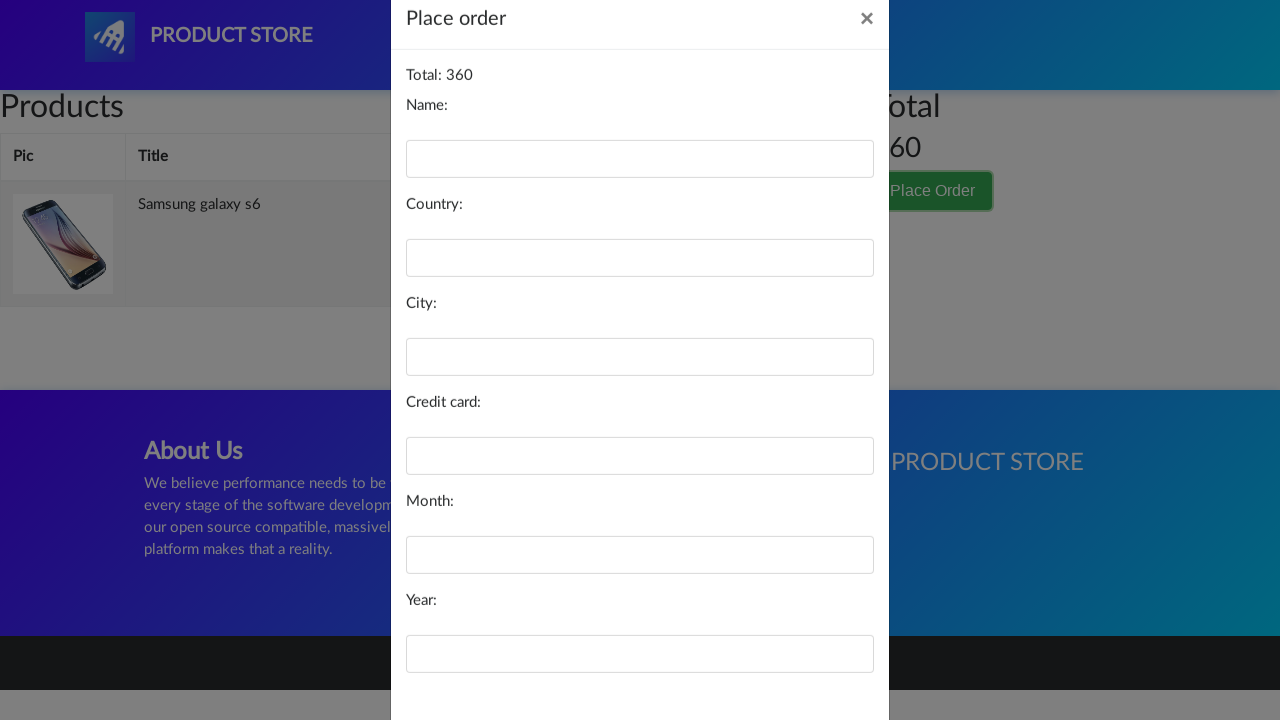

Filled name field with 'John Smith' on #name
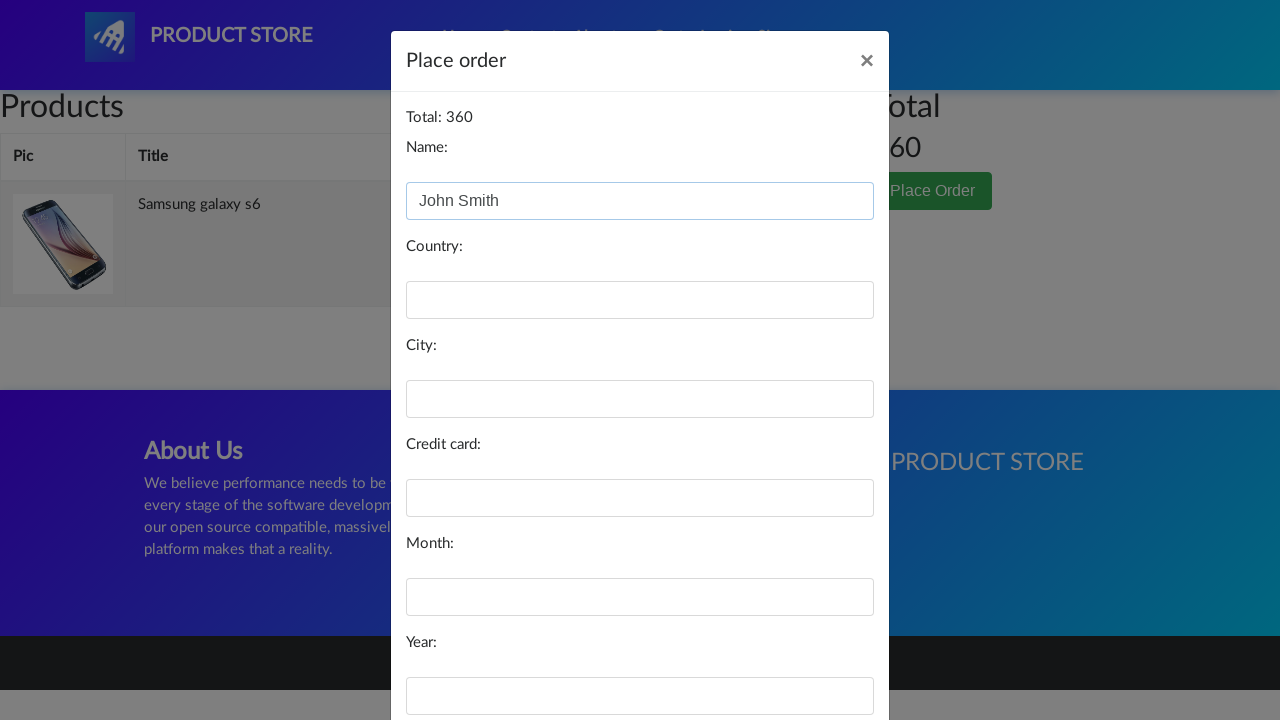

Filled country field with 'United States' on #country
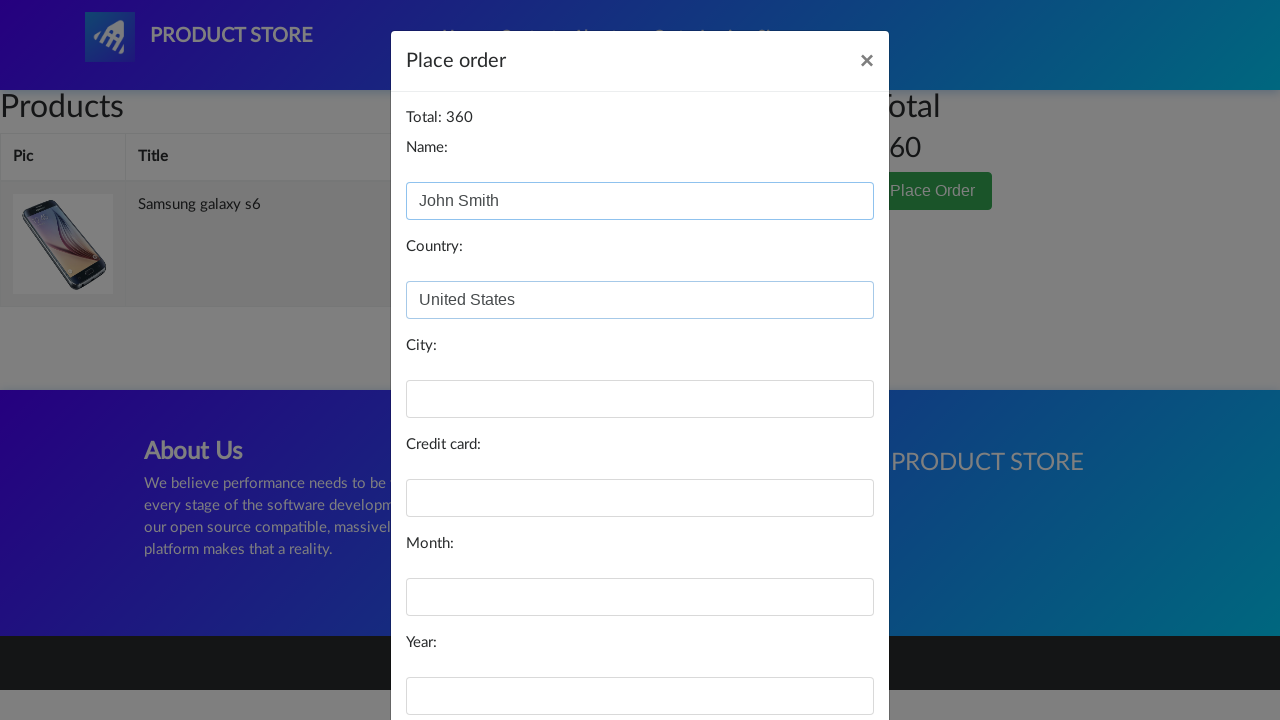

Filled city field with 'New York' on #city
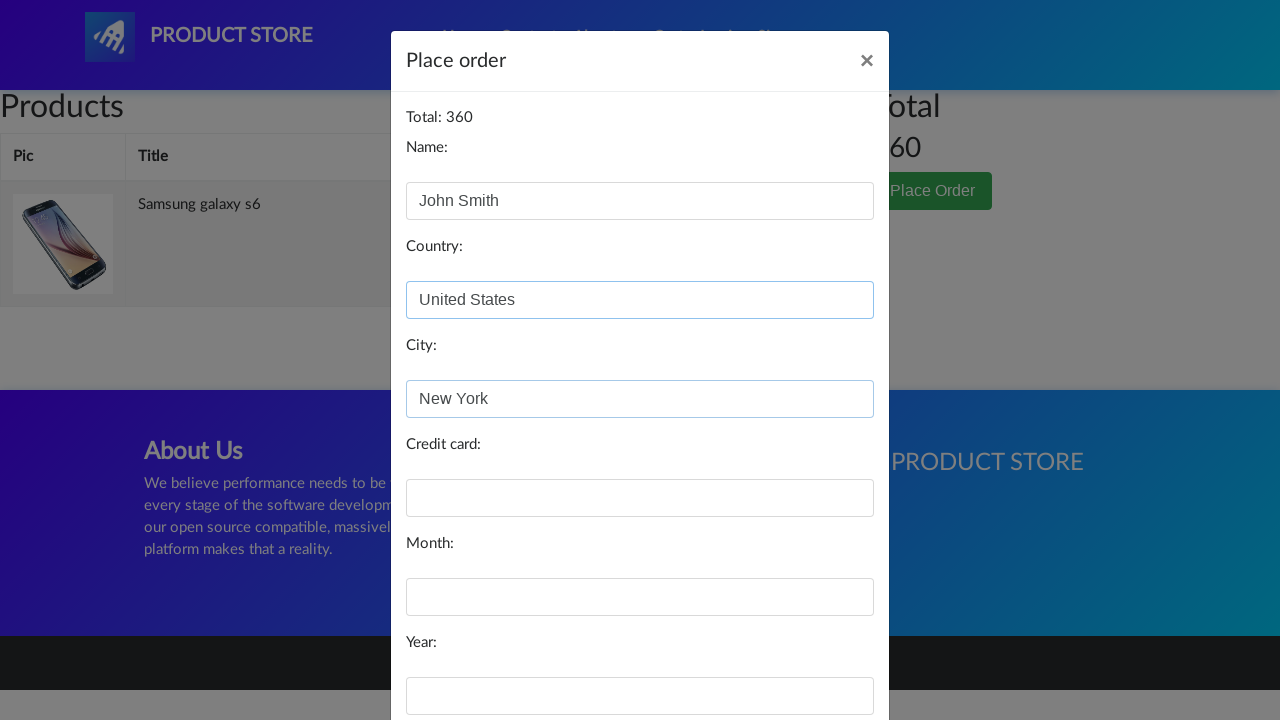

Filled card number field with '4532891012345678' on #card
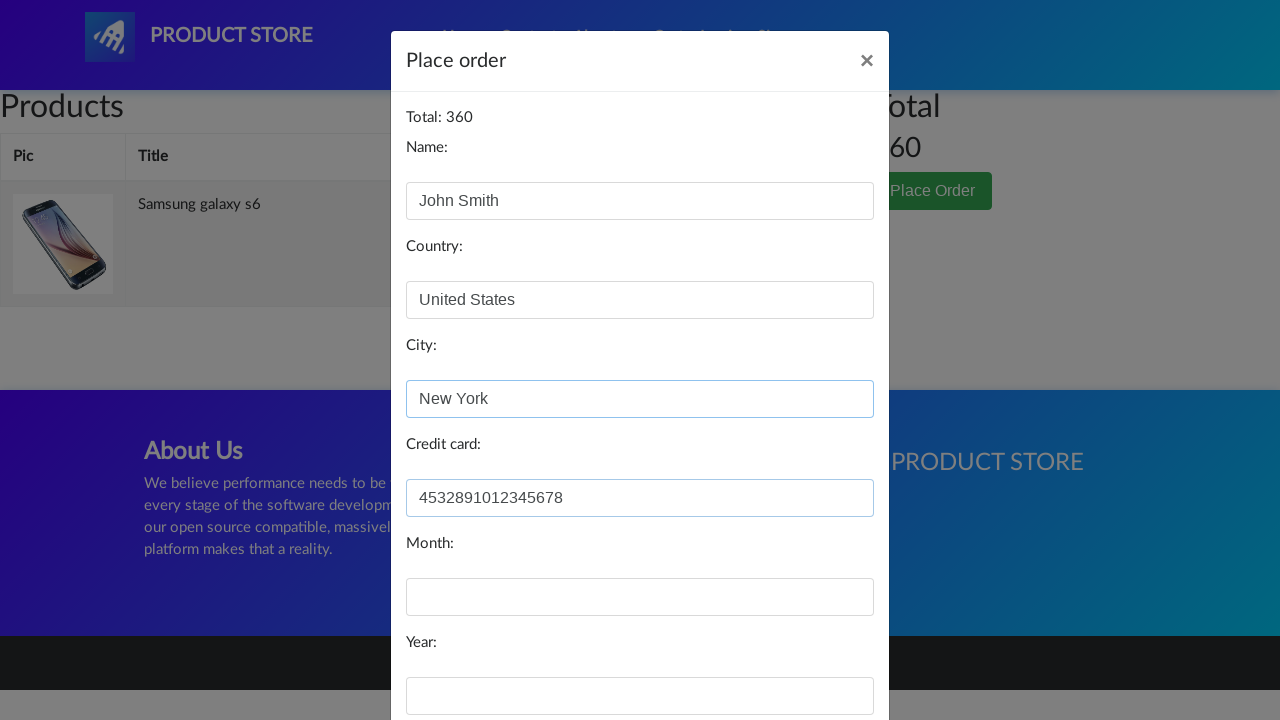

Filled month field with 'September' on #month
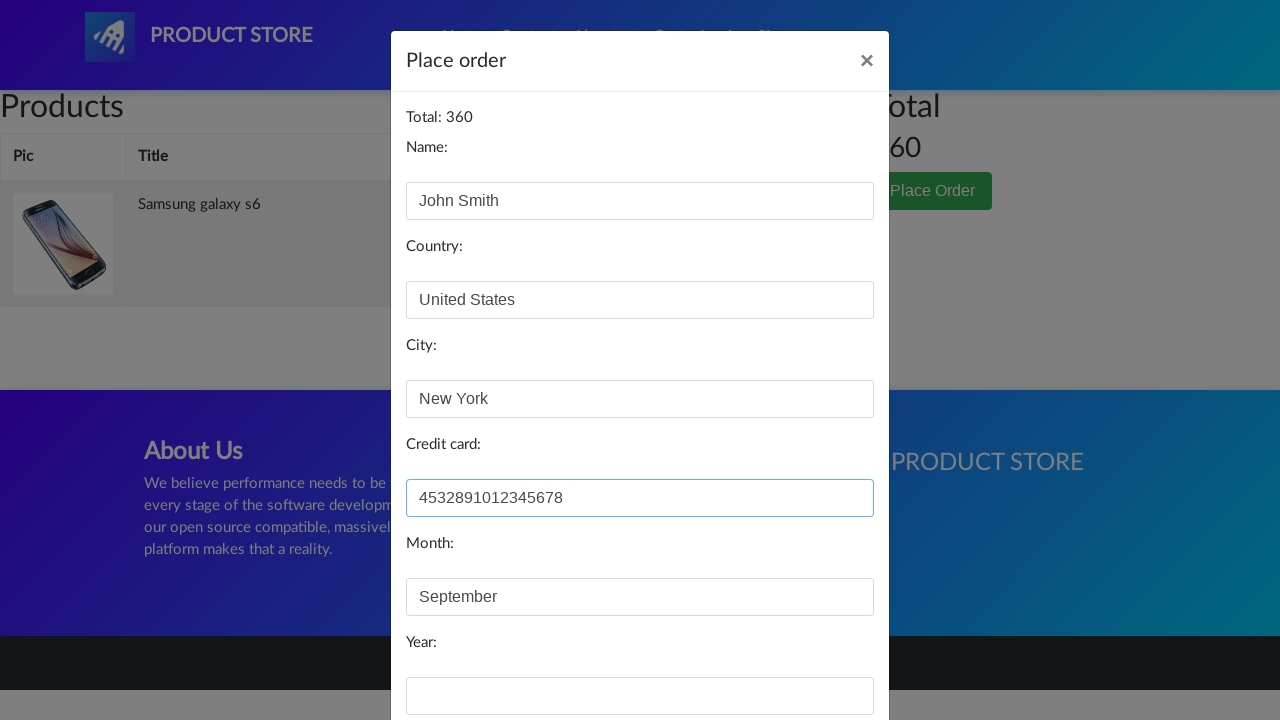

Filled year field with '2025' on #year
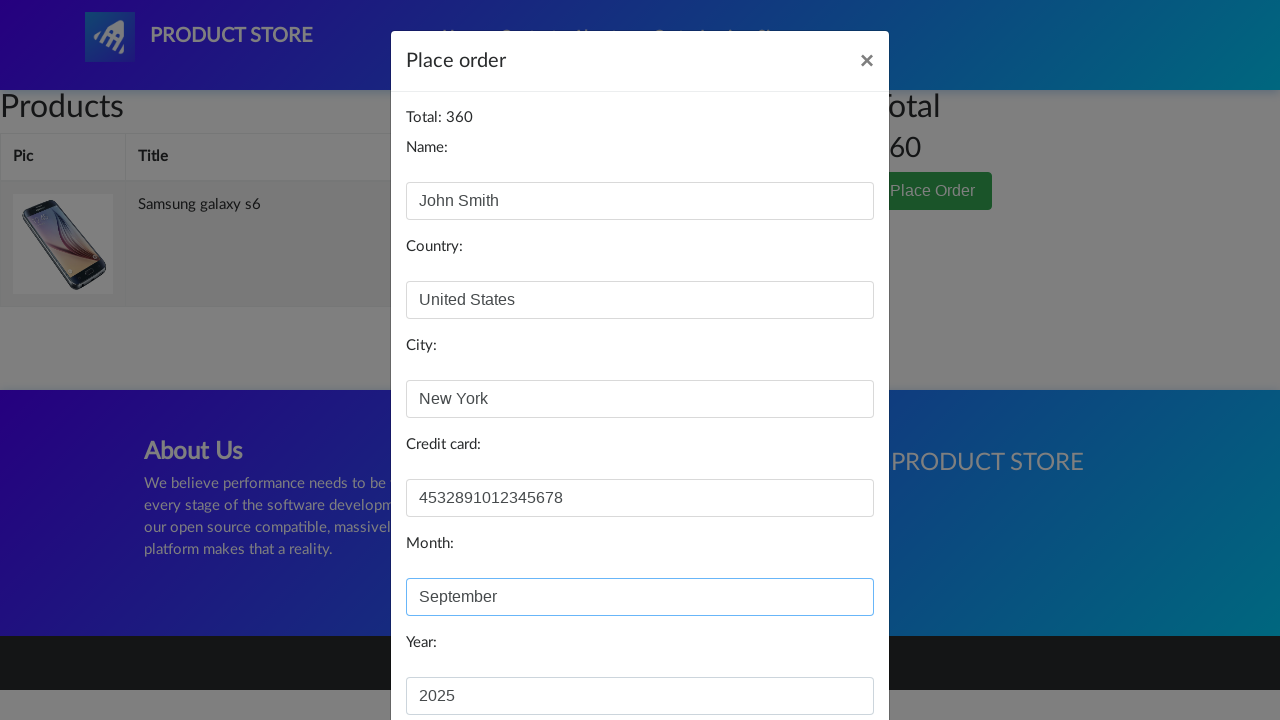

Clicked 'Purchase' button to submit order at (823, 655) on button:has-text('Purchase')
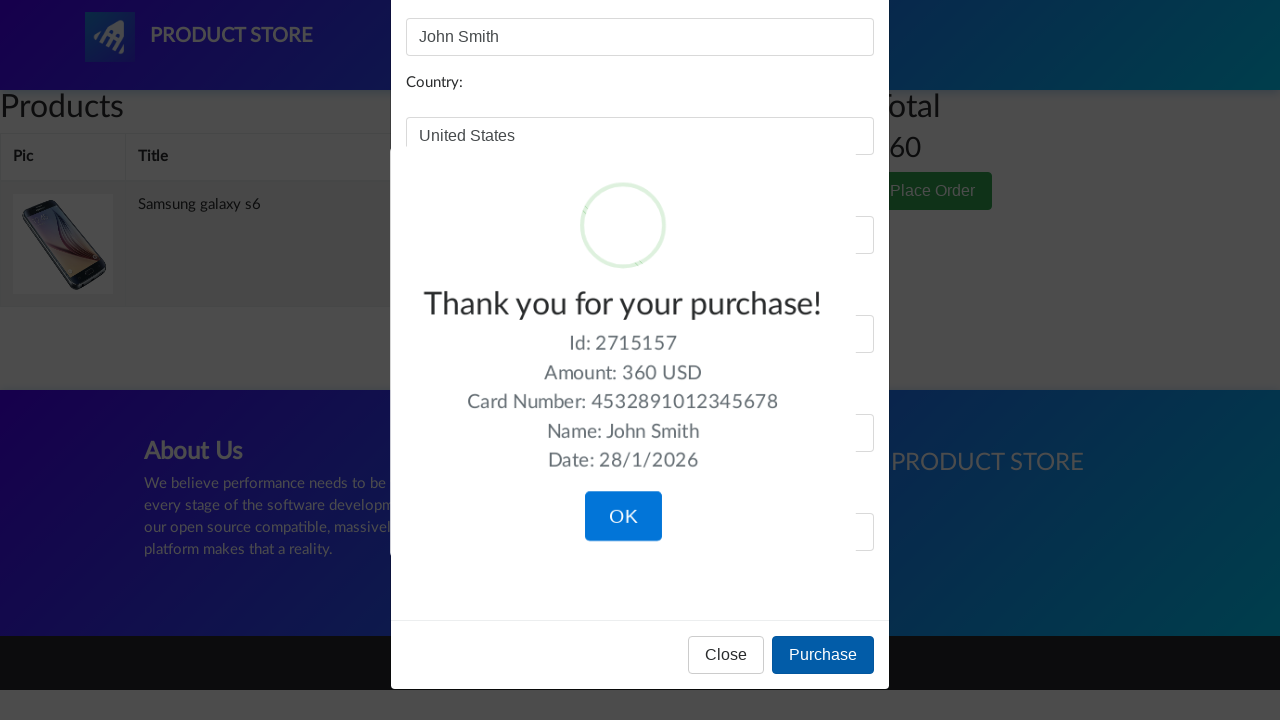

Order successfully placed - success message displayed
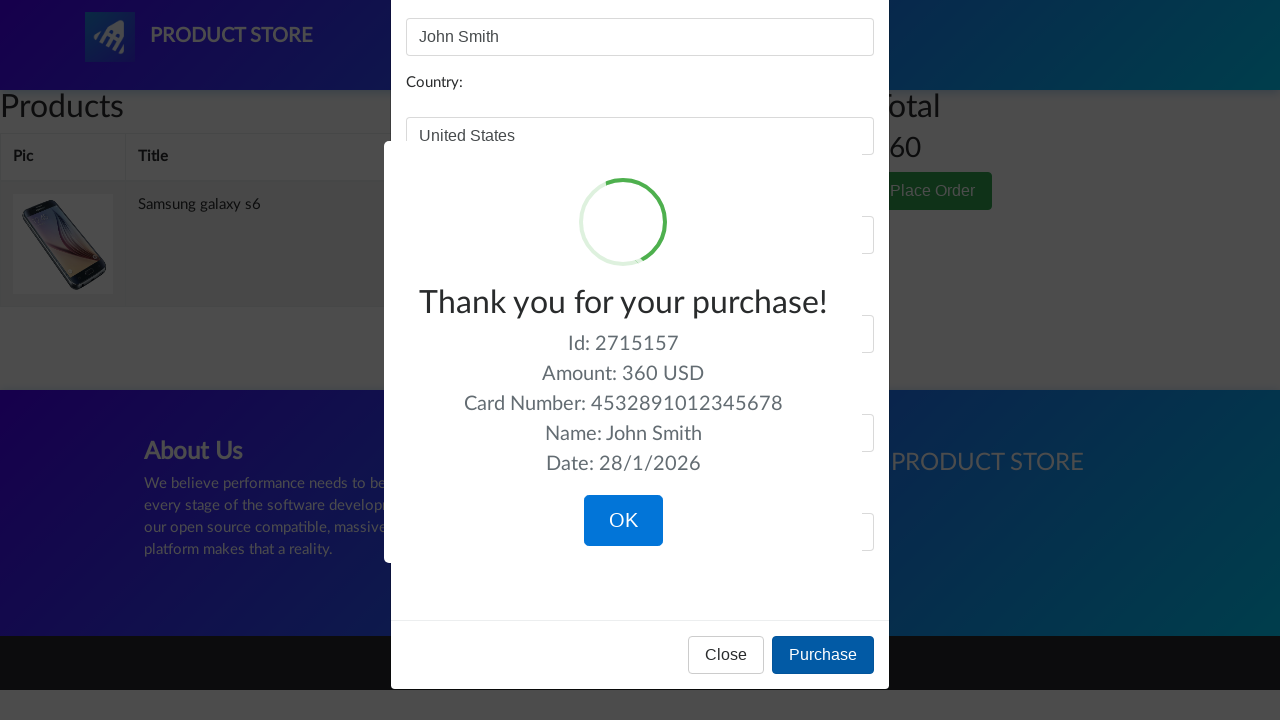

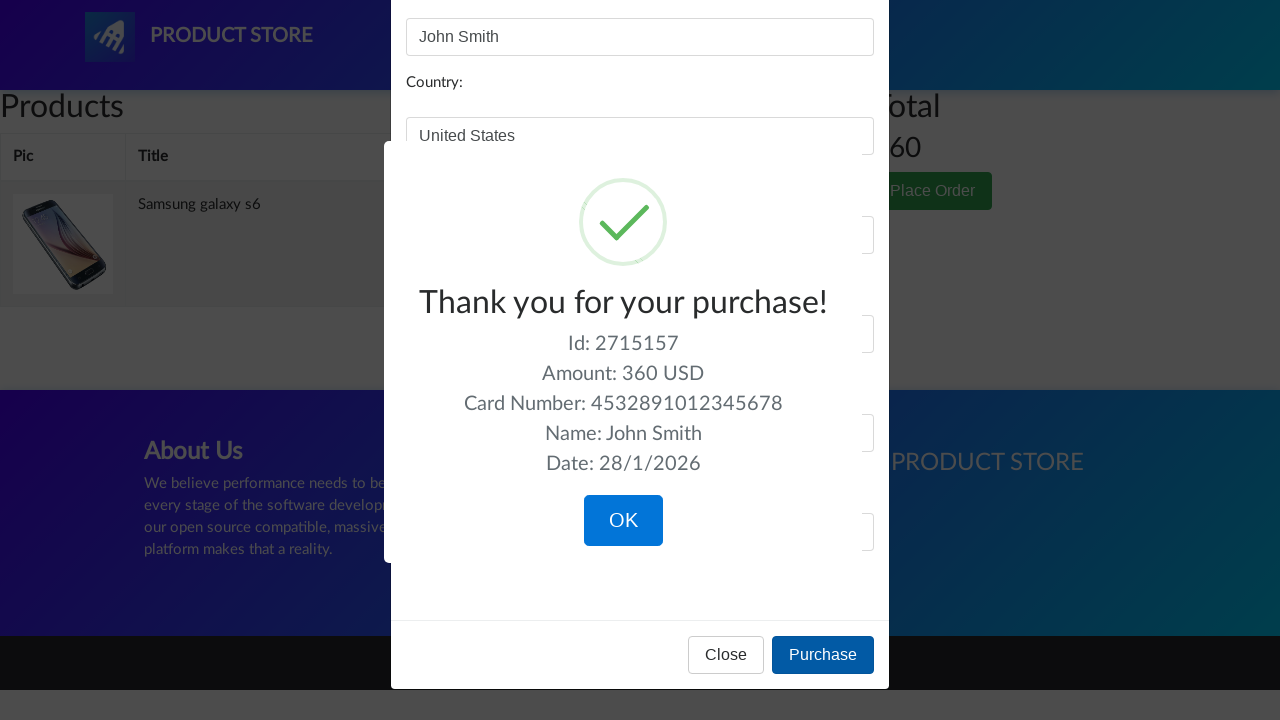